Navigates to Mars news page and waits for news content to load

Starting URL: https://data-class-mars.s3.amazonaws.com/Mars/index.html

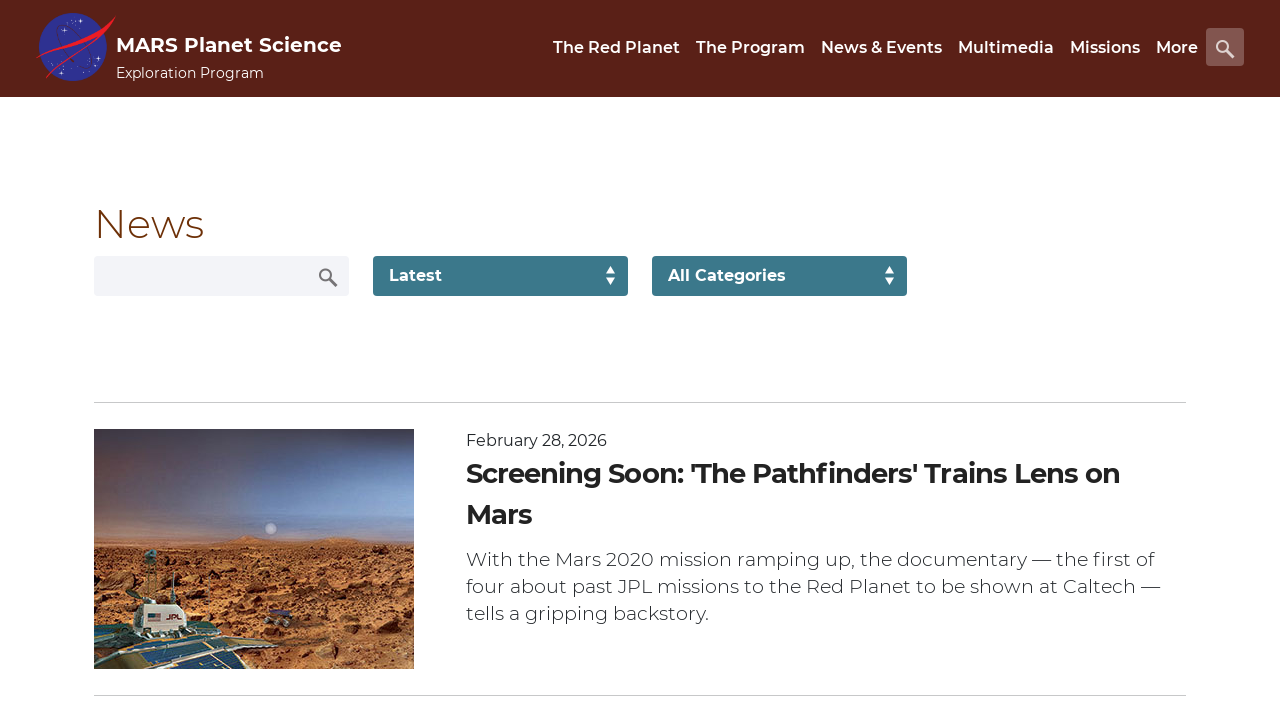

Navigated to Mars news page
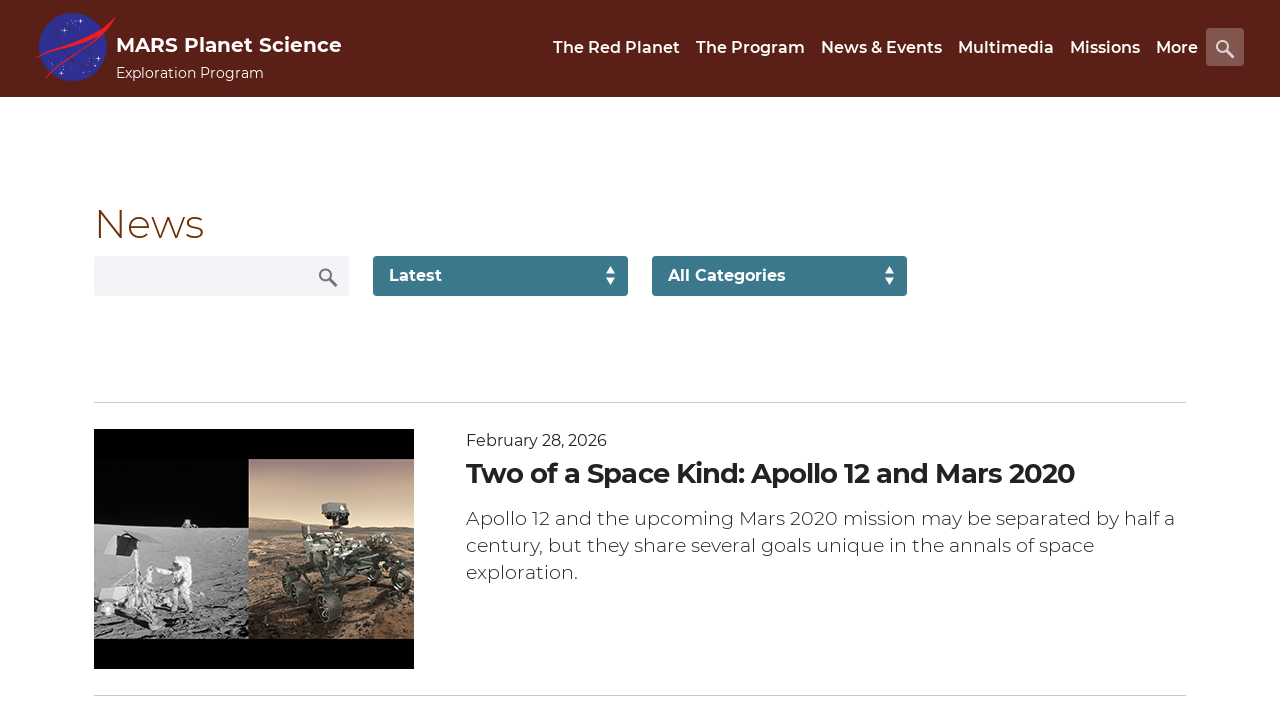

News list loaded successfully
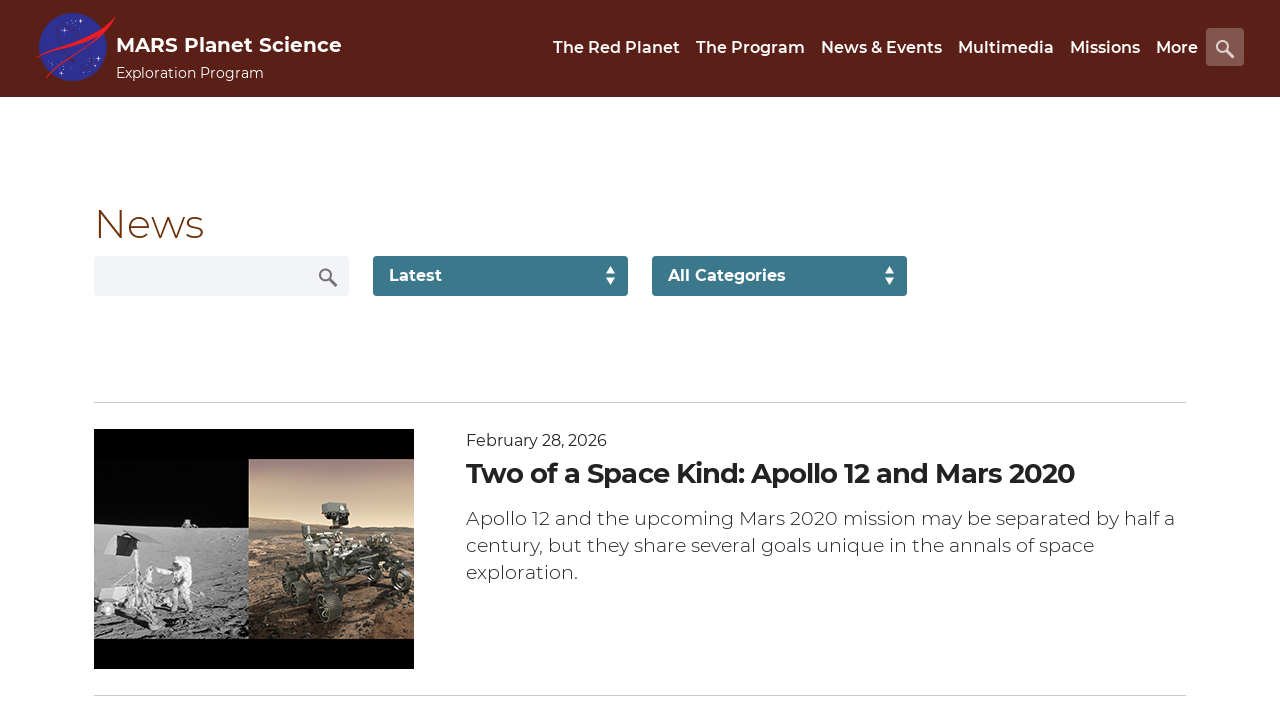

News content titles are present
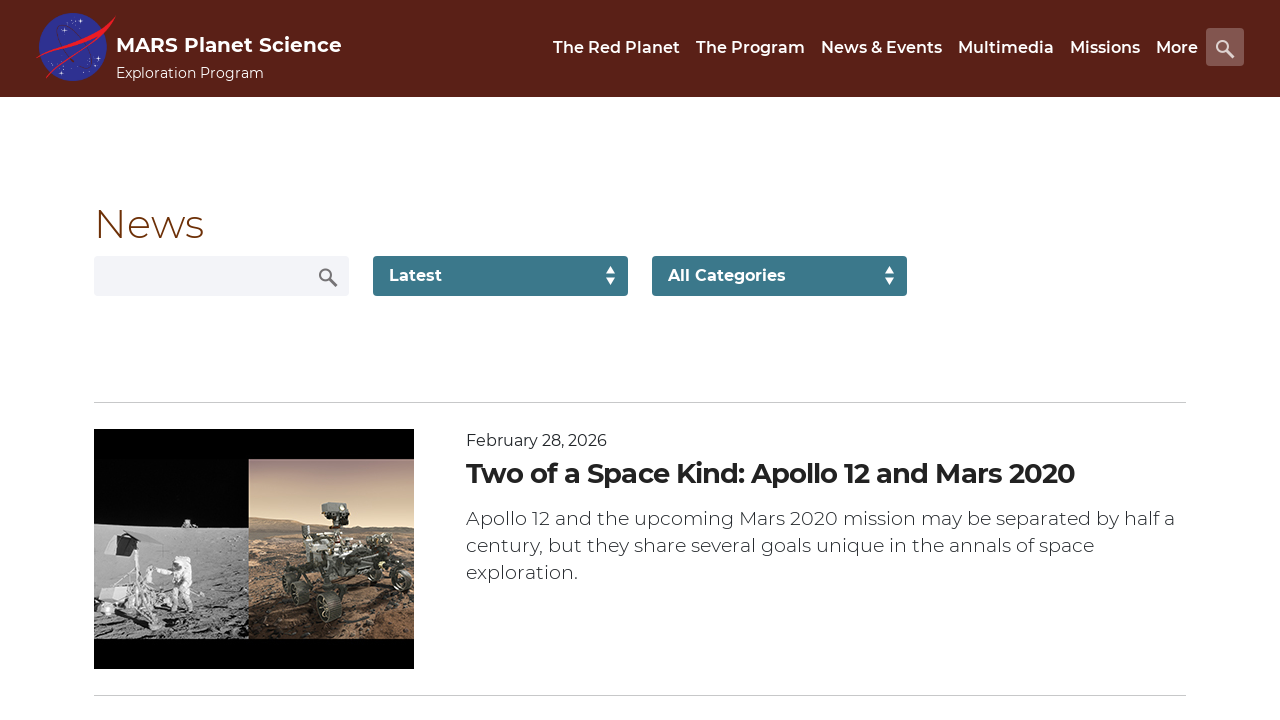

Article teaser body content is present
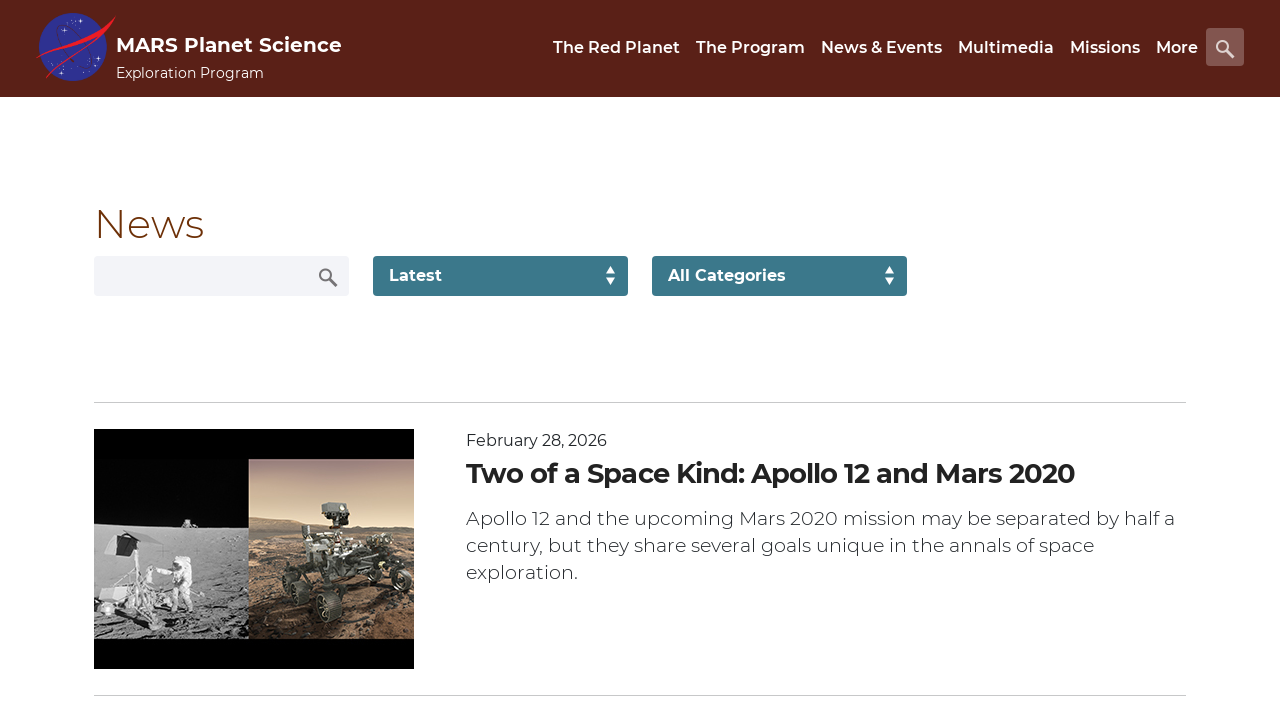

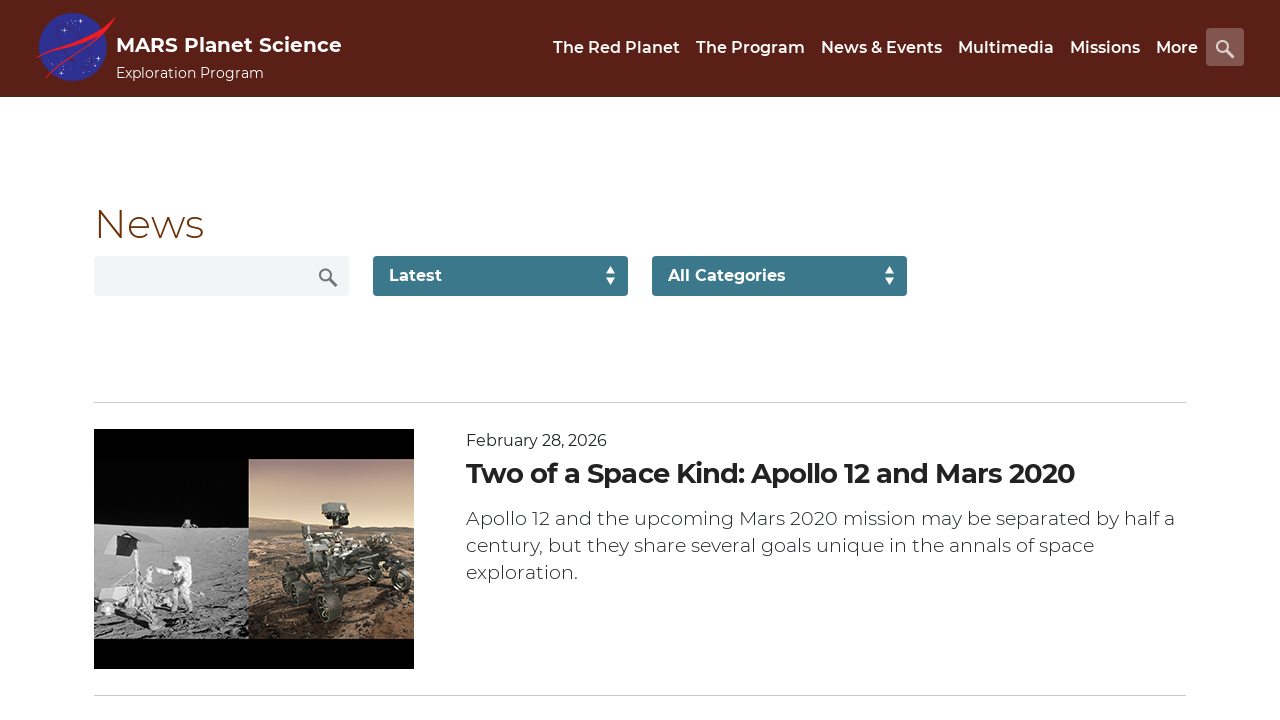